Tests checkbox selection, dropdown selection based on checkbox label, and alert handling with text verification on a practice form

Starting URL: https://qaclickacademy.com/practice.php

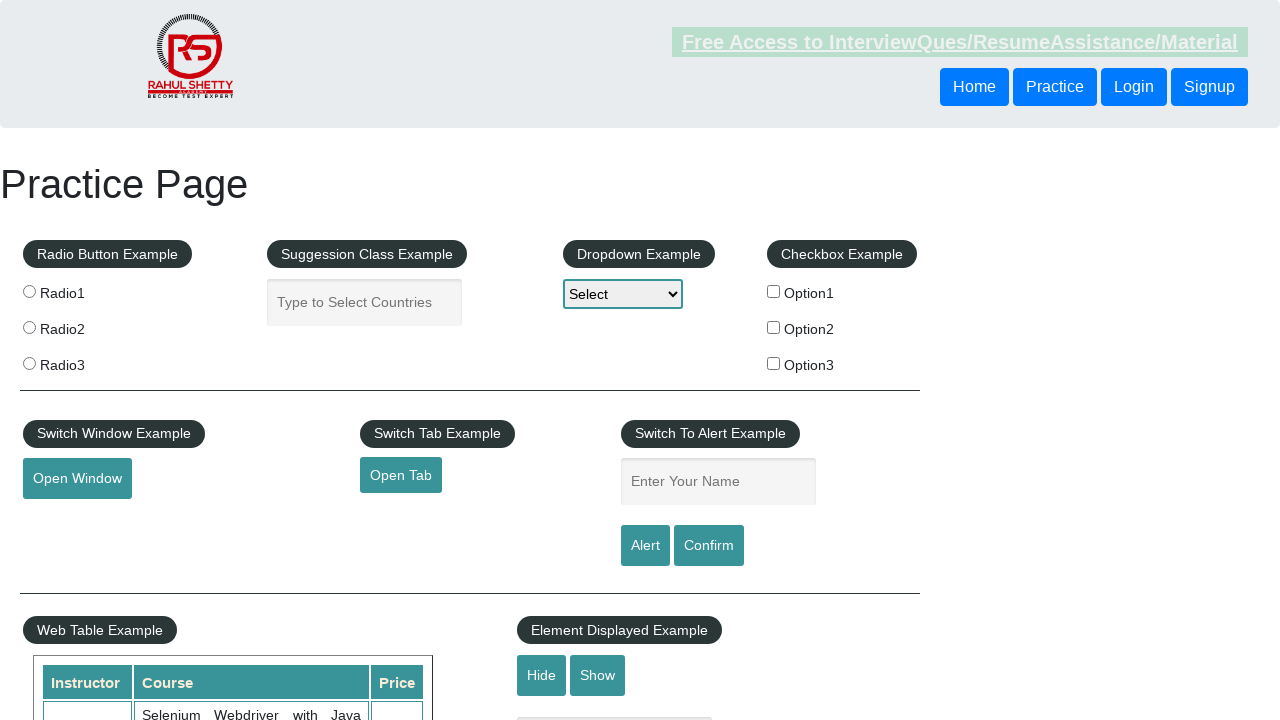

Navigated to QA Click Academy practice form
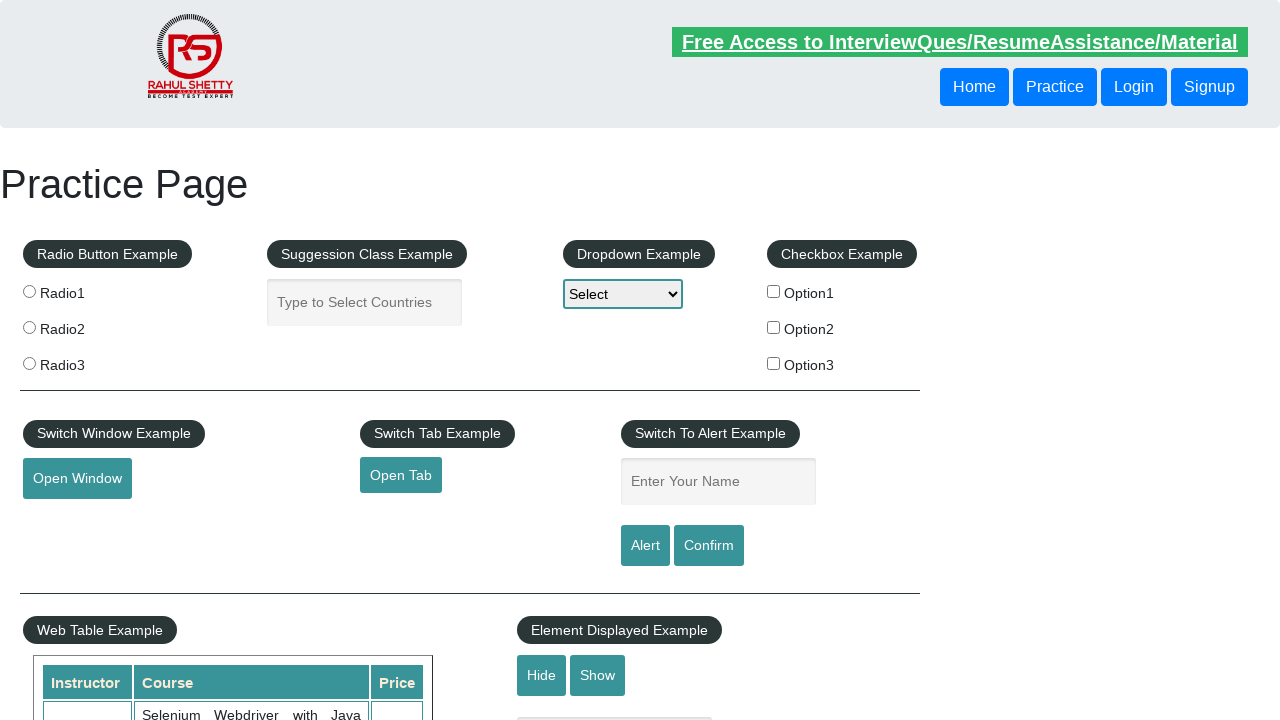

Retrieved BMW checkbox label text
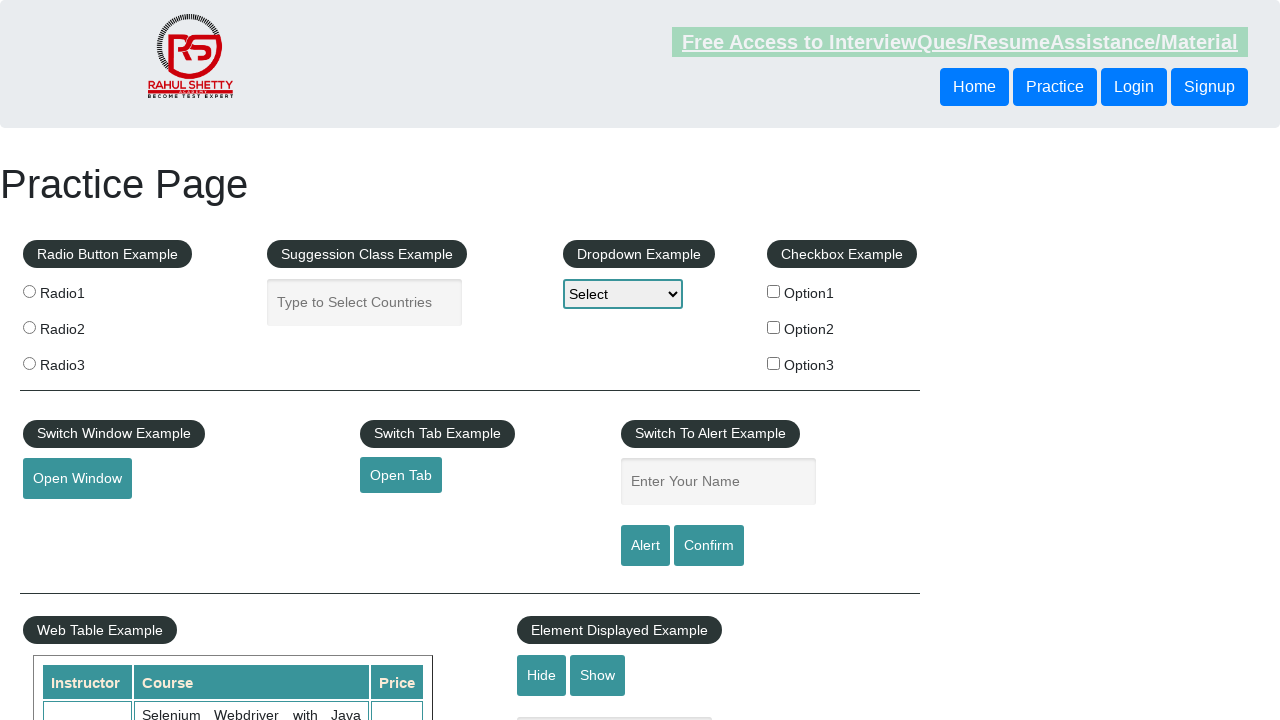

Clicked BMW checkbox at (774, 291) on xpath=//div[@id='checkbox-example']//label[@for='bmw']/input
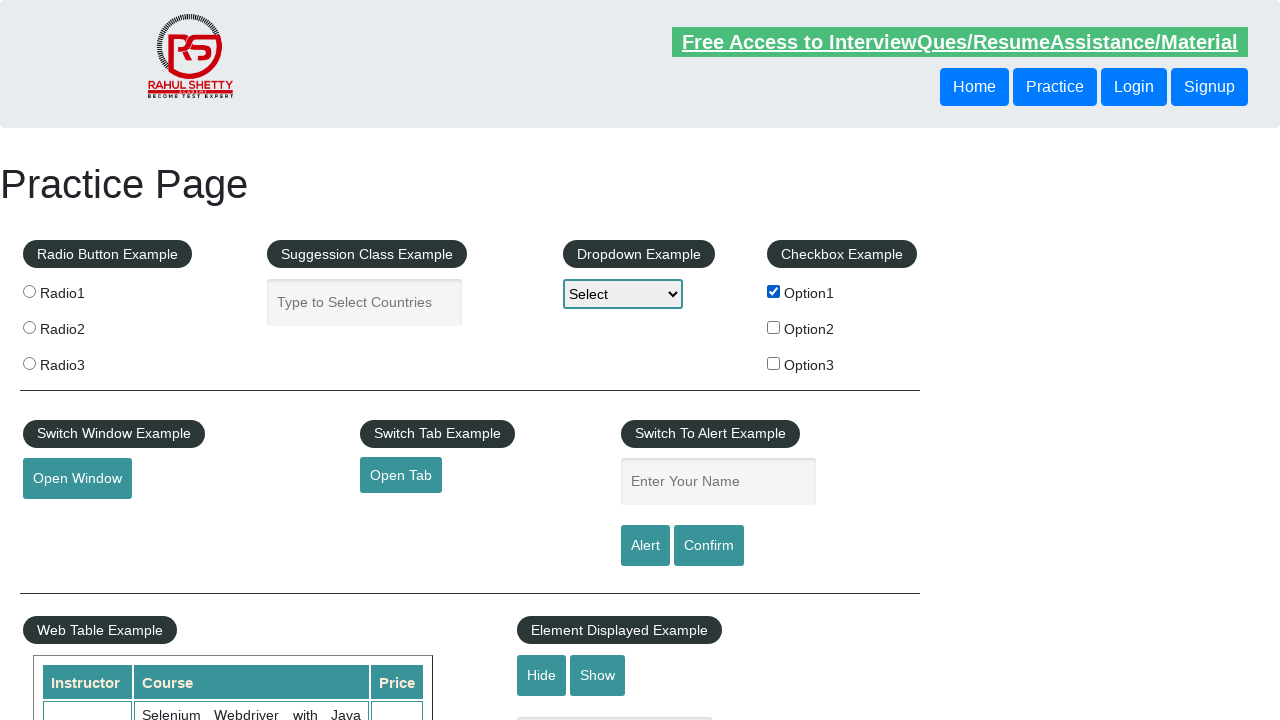

Located dropdown options
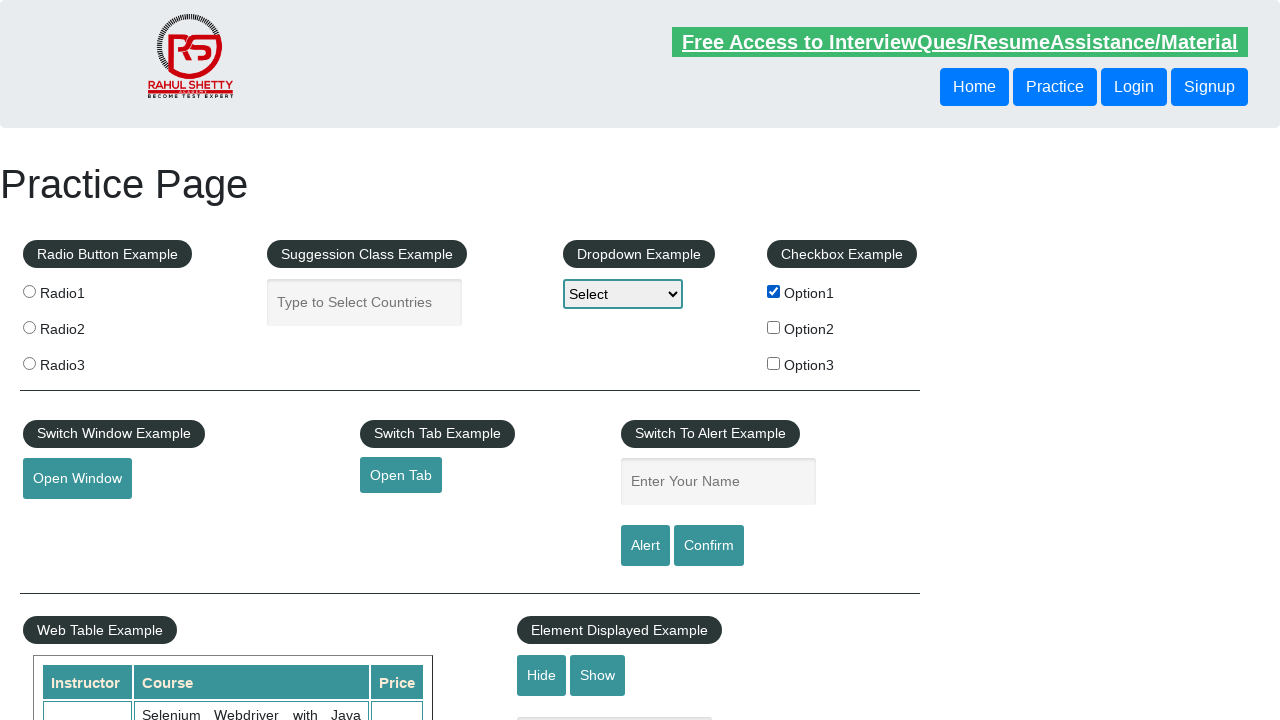

Filled name field with '
                     Option1
                ' on #name
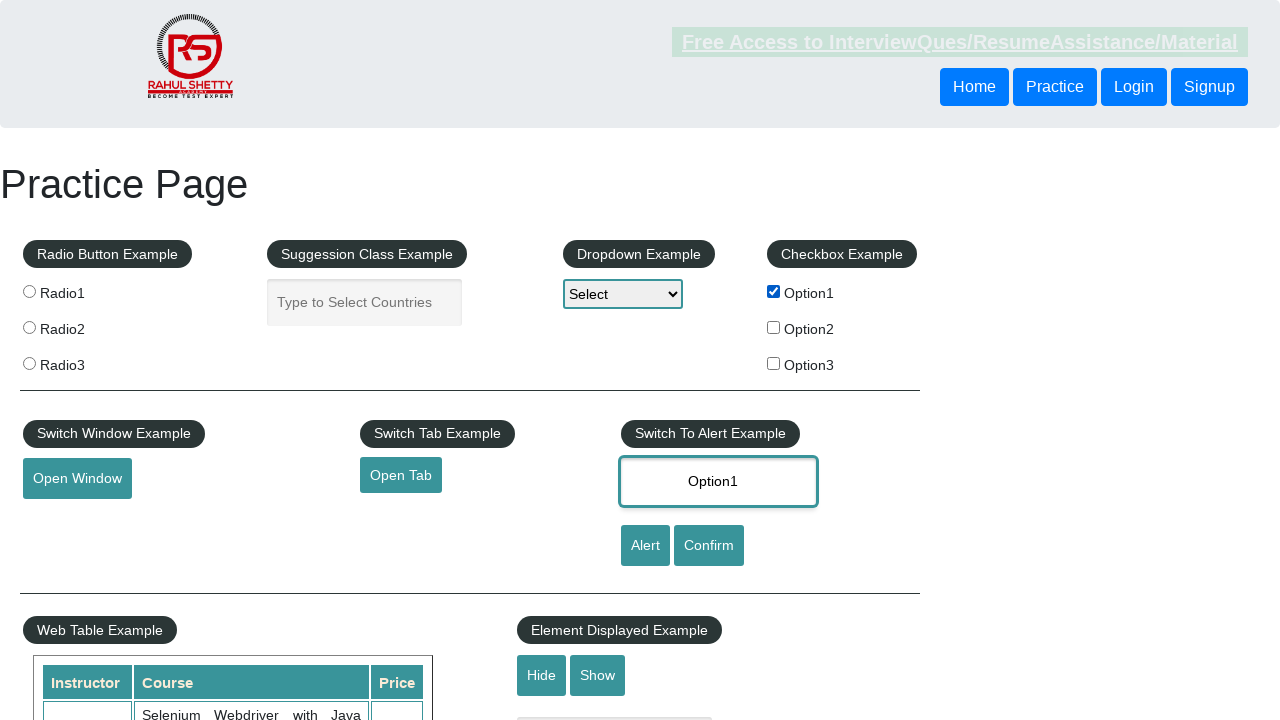

Set up dialog handler to accept alerts
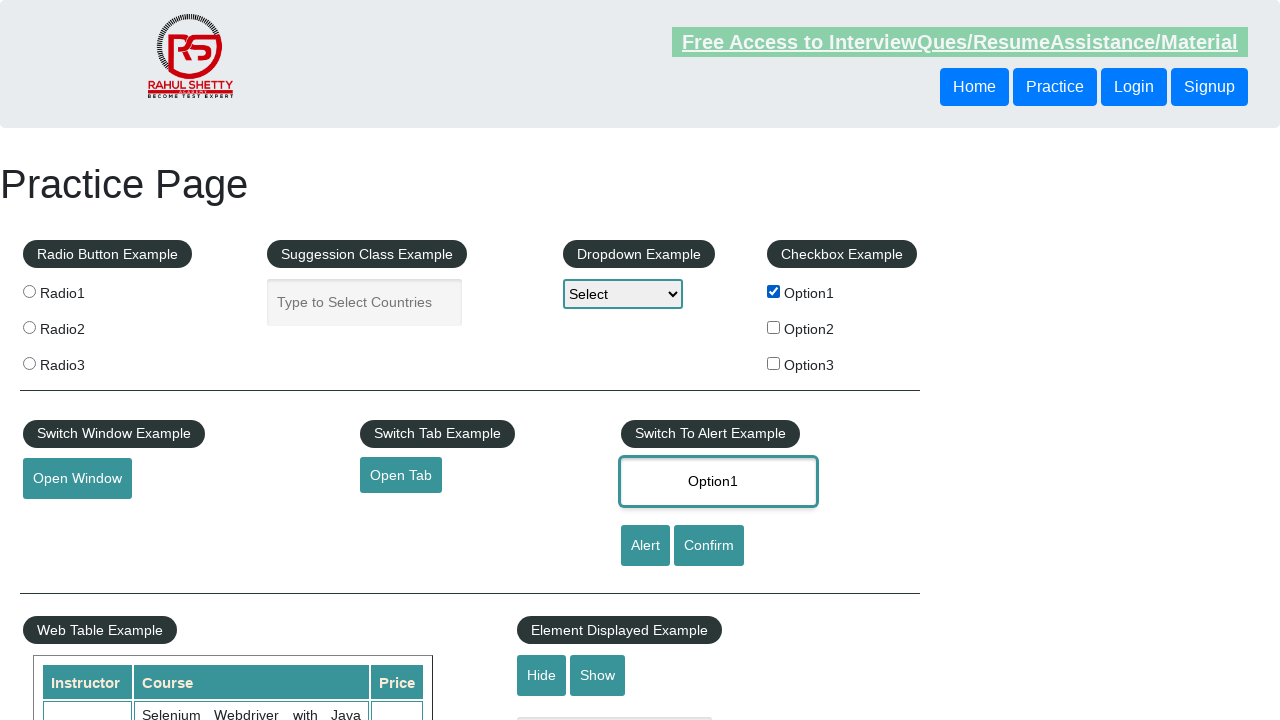

Clicked alert button and accepted the alert at (645, 546) on #alertbtn
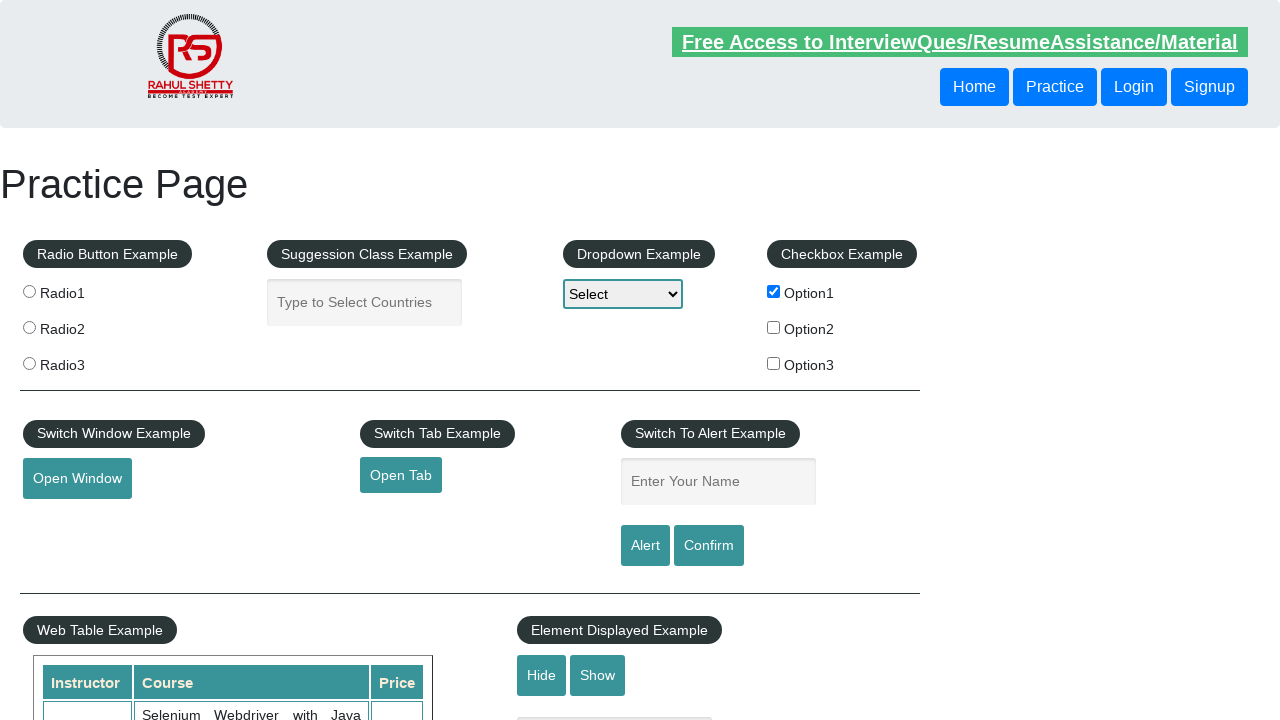

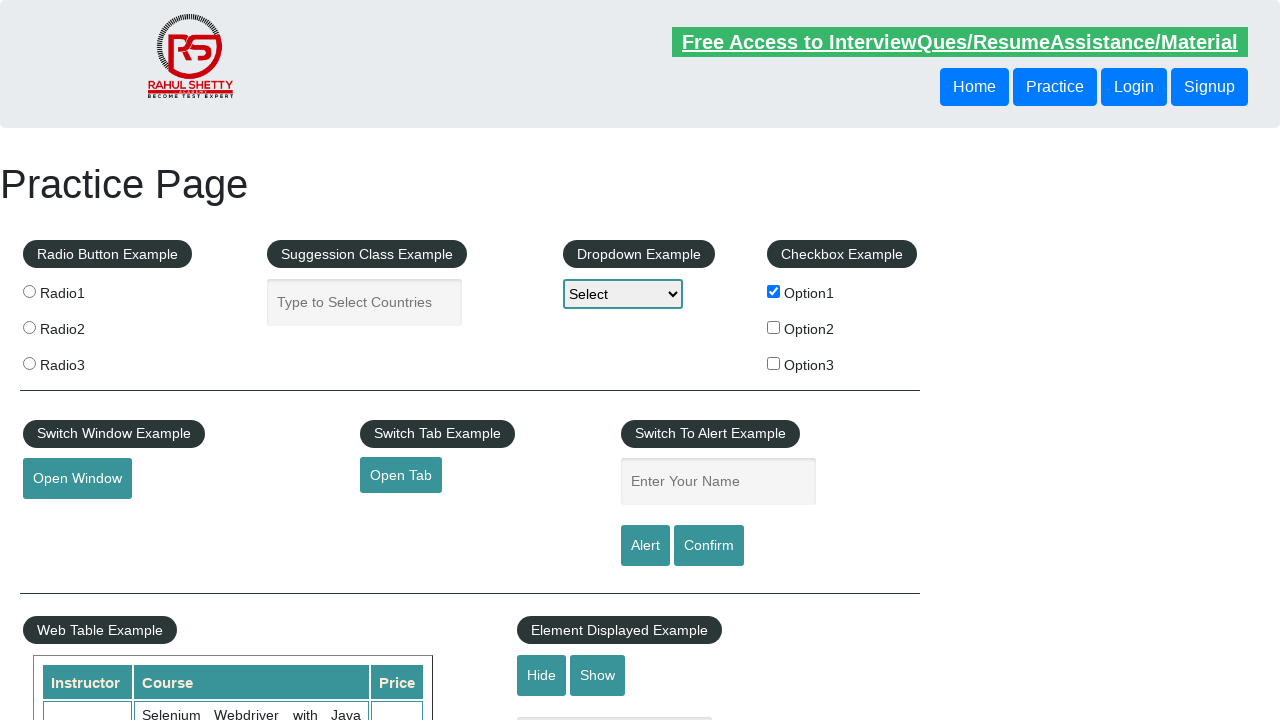